Opens the OpenTaps application main page and maximizes the browser window

Starting URL: http://leaftaps.com/opentaps/control/main

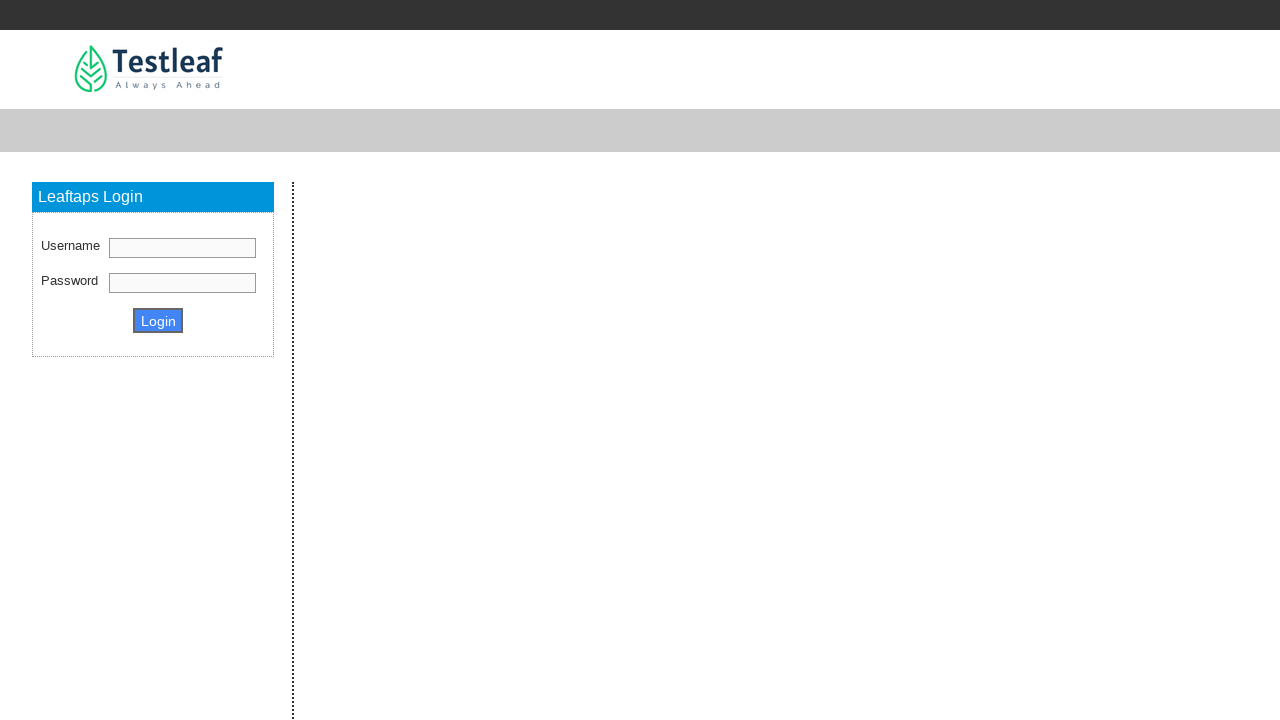

Maximized browser window to 1920x1080
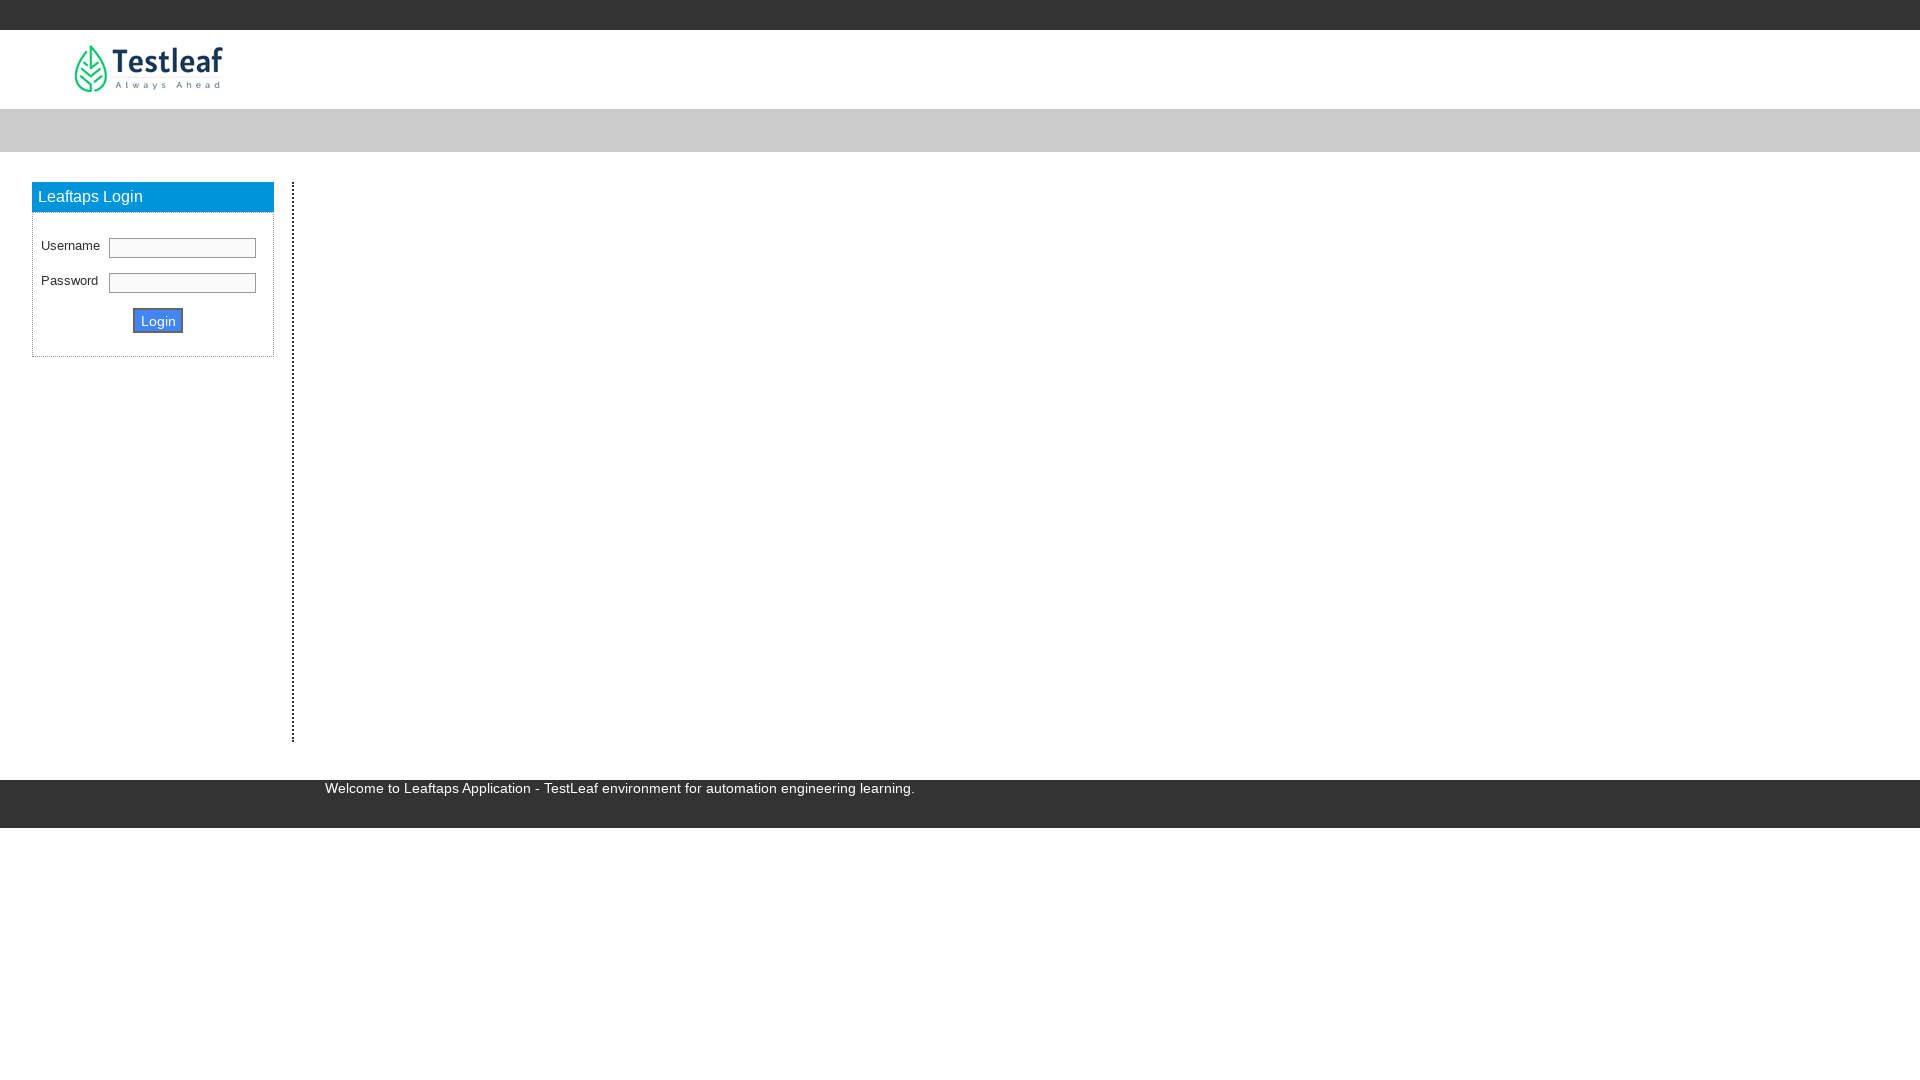

OpenTaps application main page loaded successfully
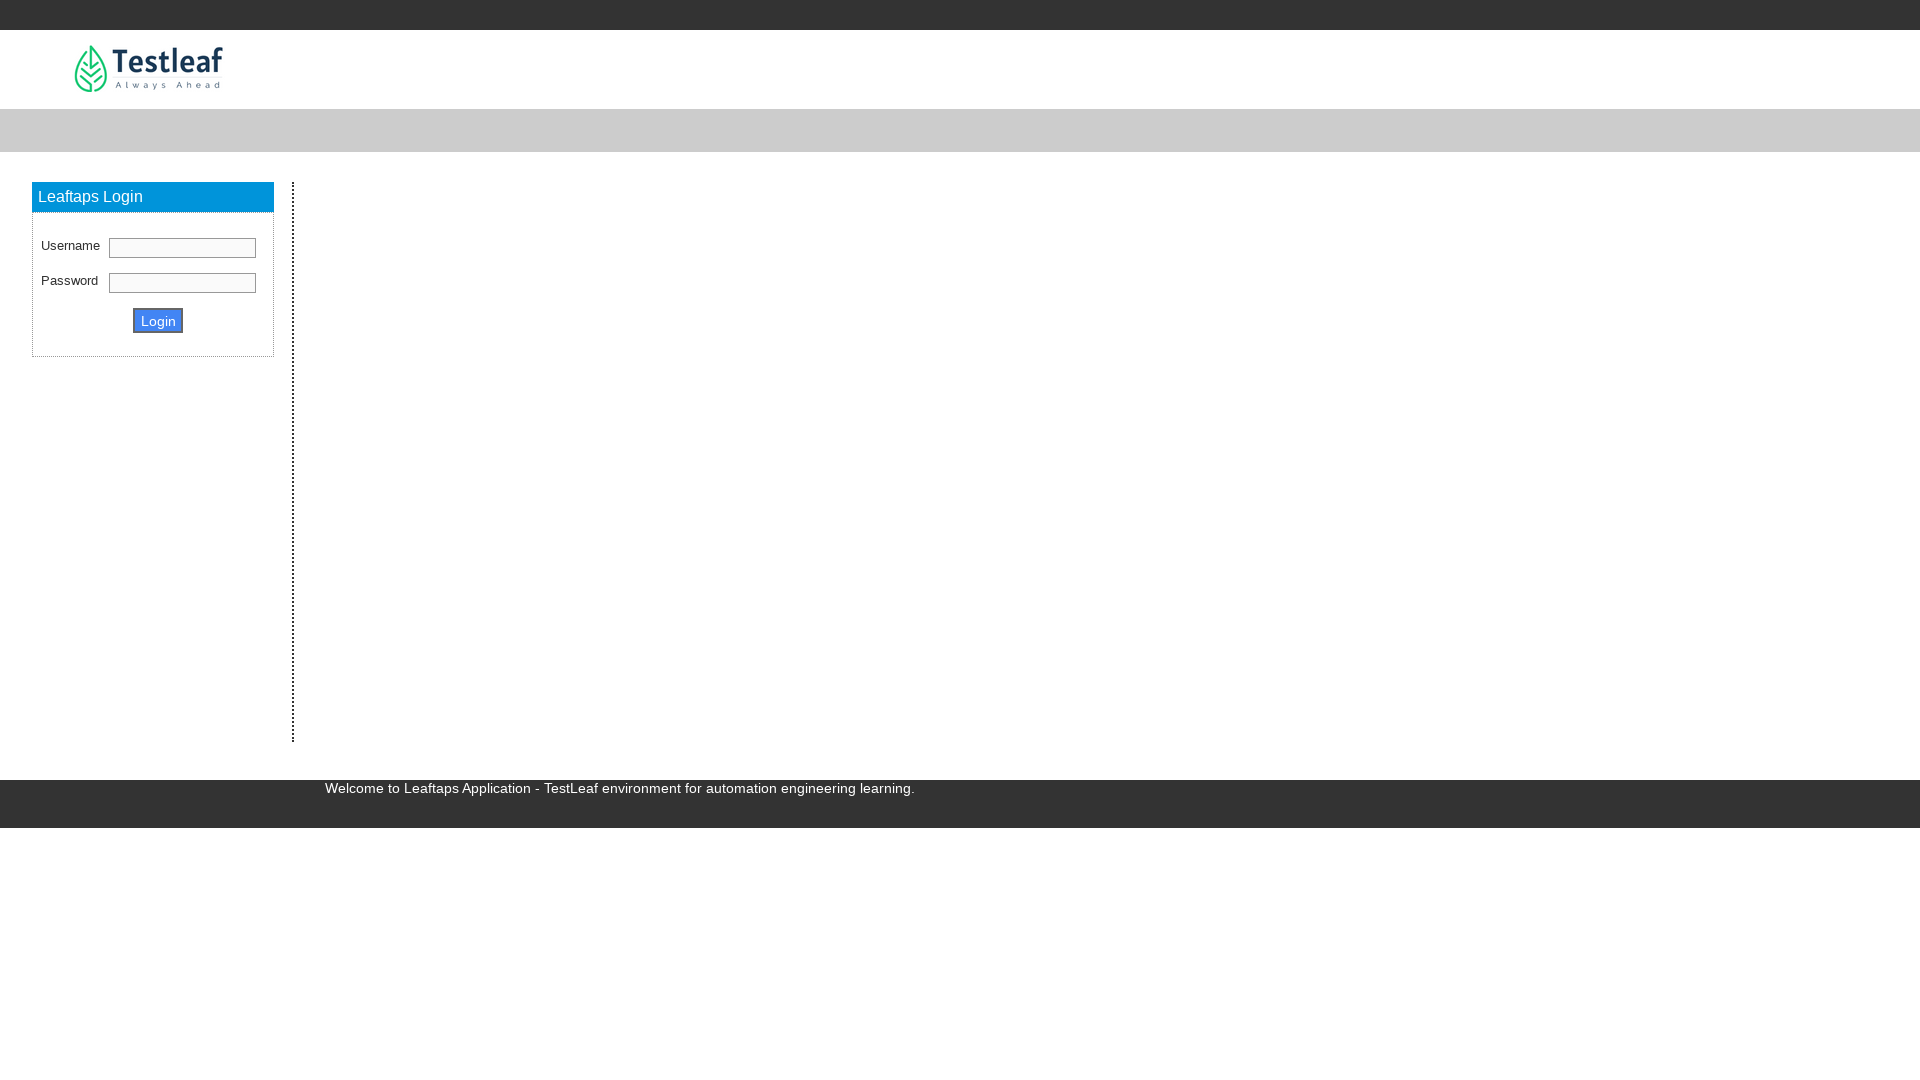

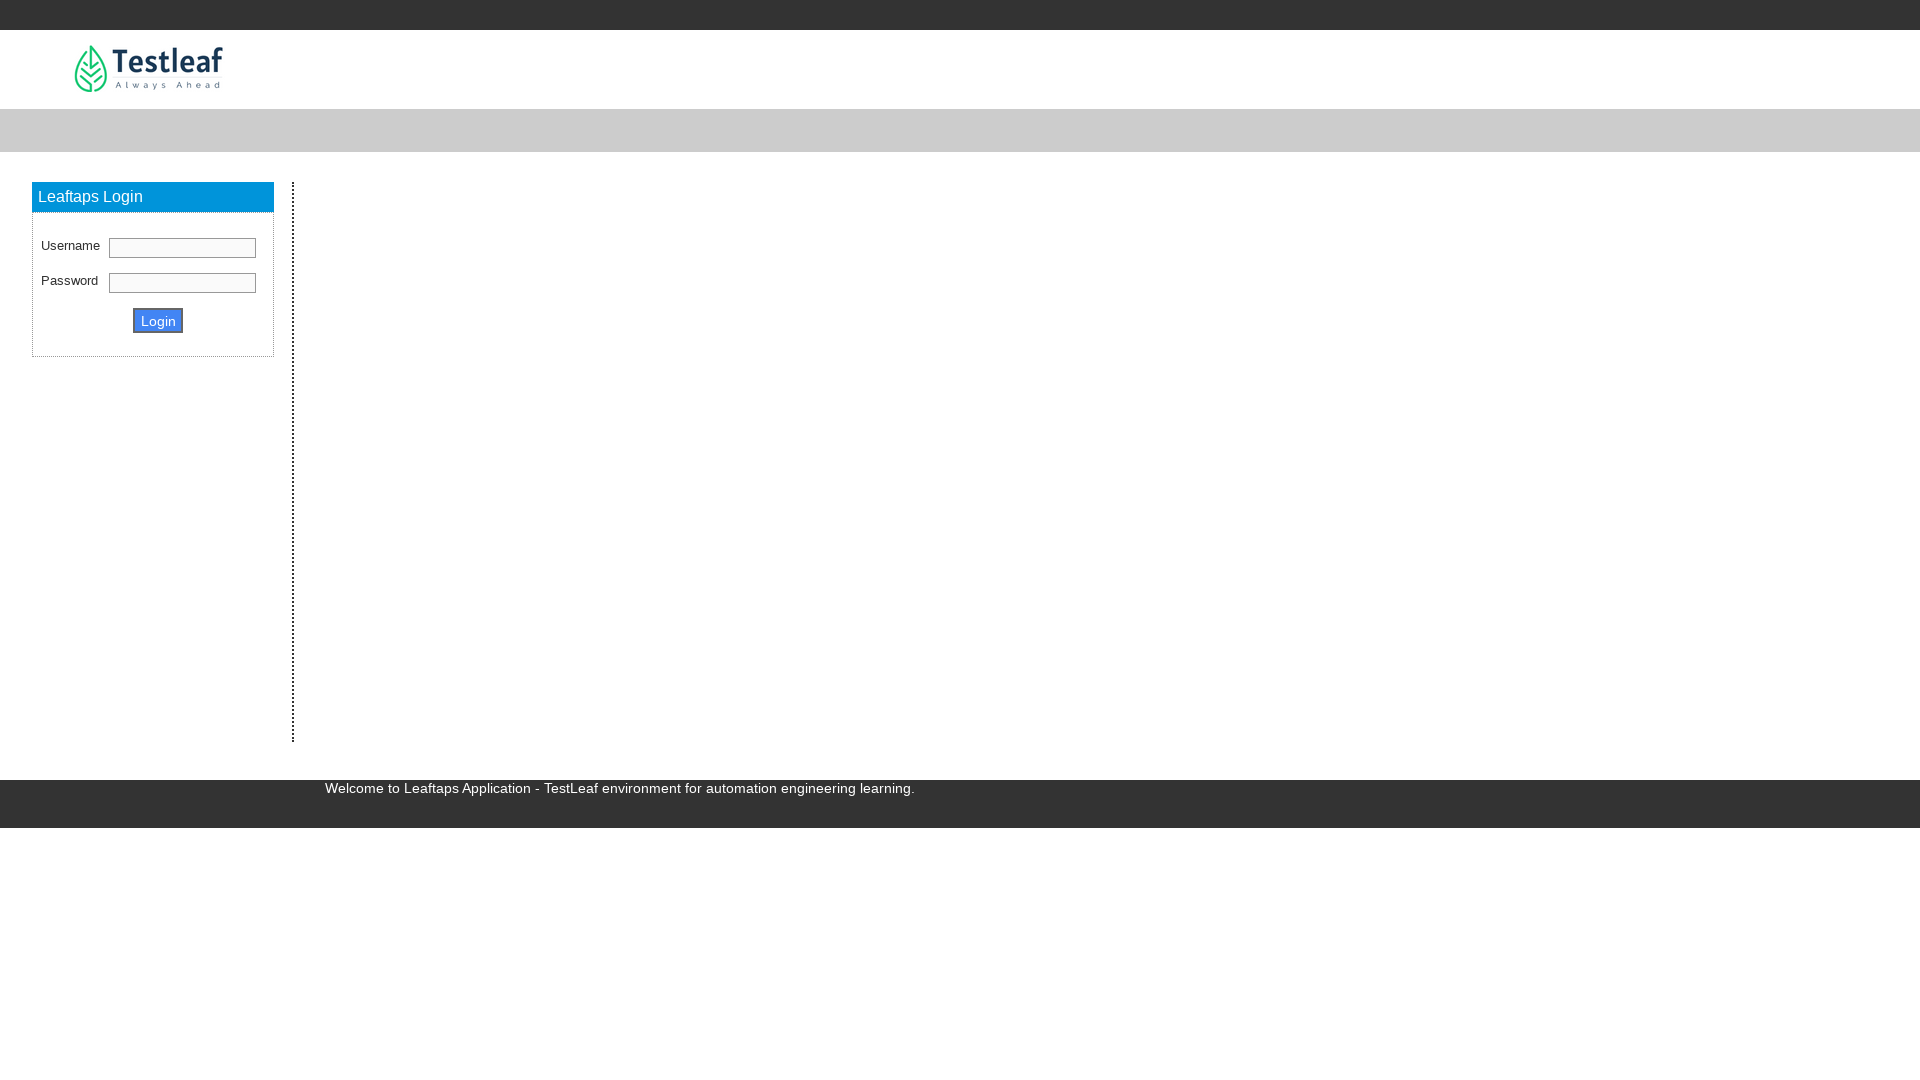